Navigates to pagination demo site to test pagination functionality

Starting URL: http://pagination.js.org/

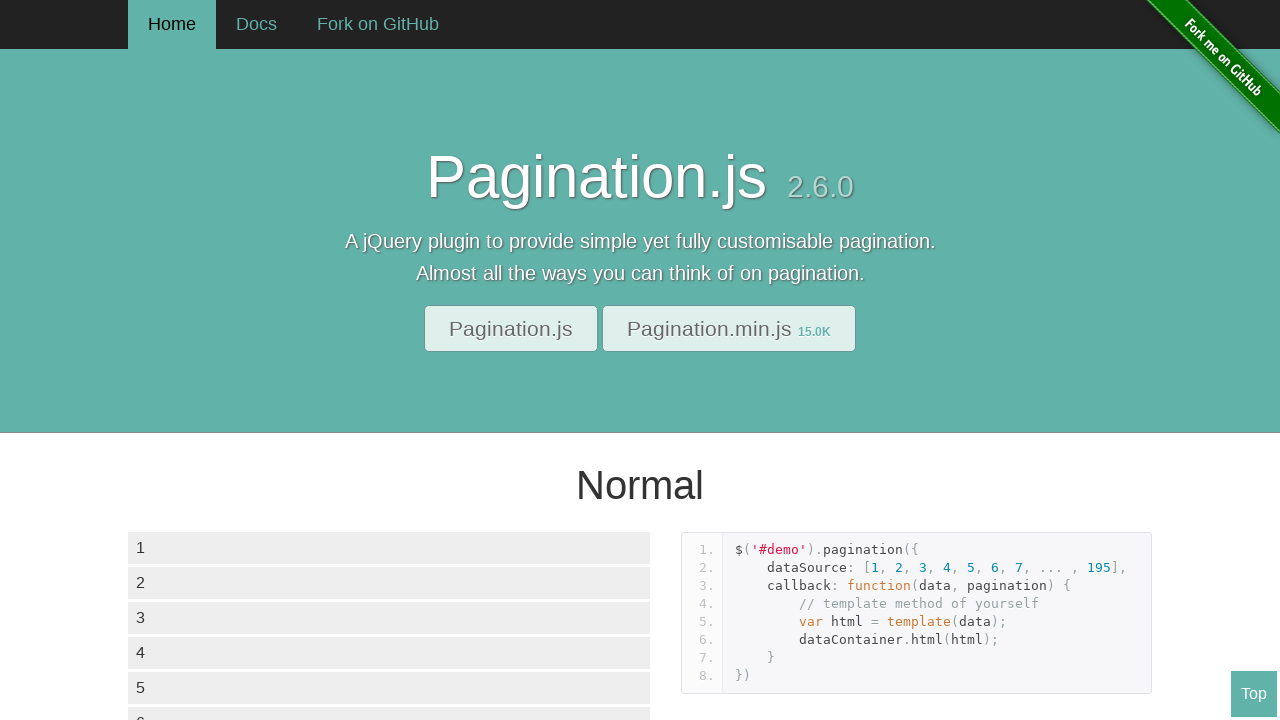

Data container loaded on pagination demo site
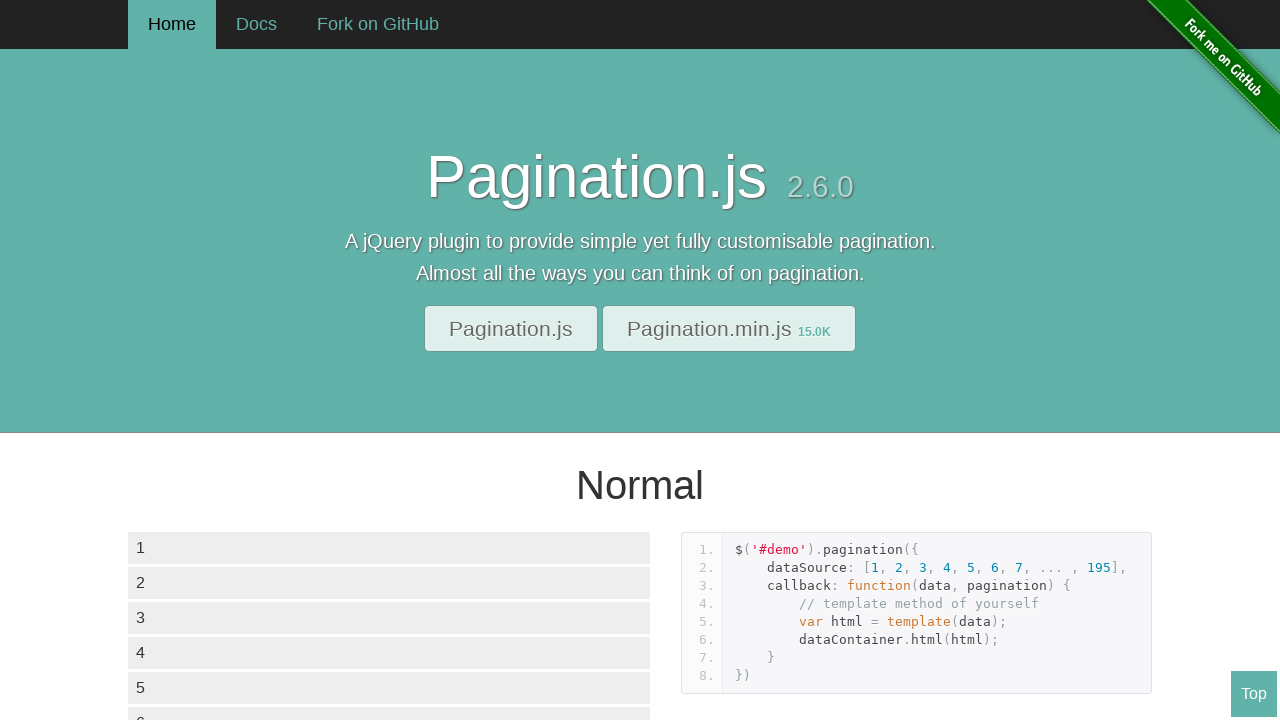

Clicked on page 2 in pagination controls at (174, 360) on .paginationjs-pages li:nth-child(2) a
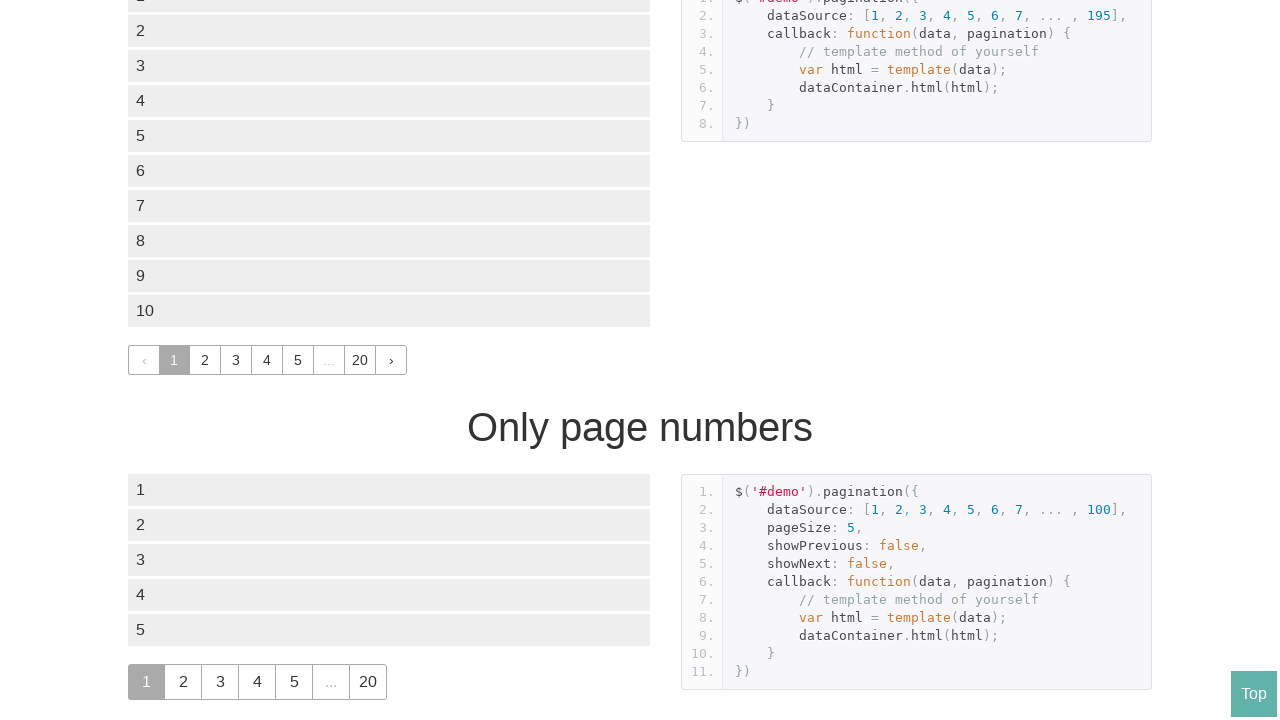

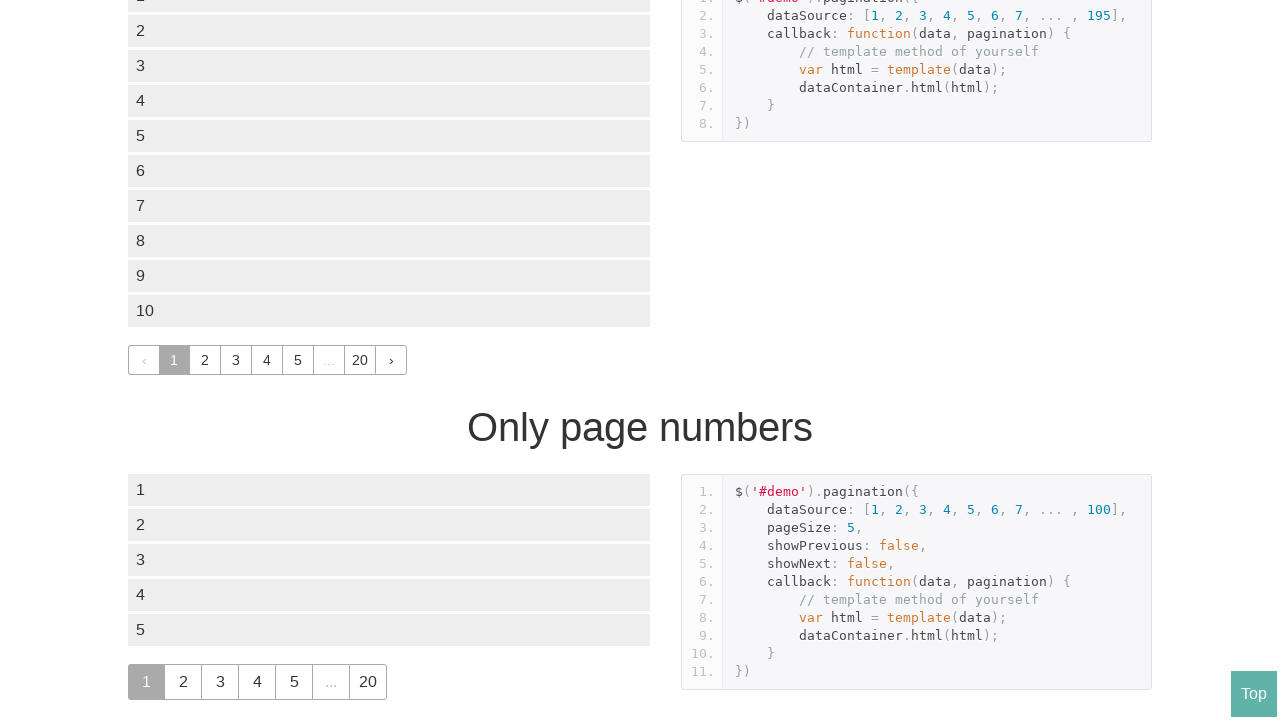